Tests window handling functionality by opening a new window/tab and switching between windows

Starting URL: http://demo.automationtesting.in/Windows.html

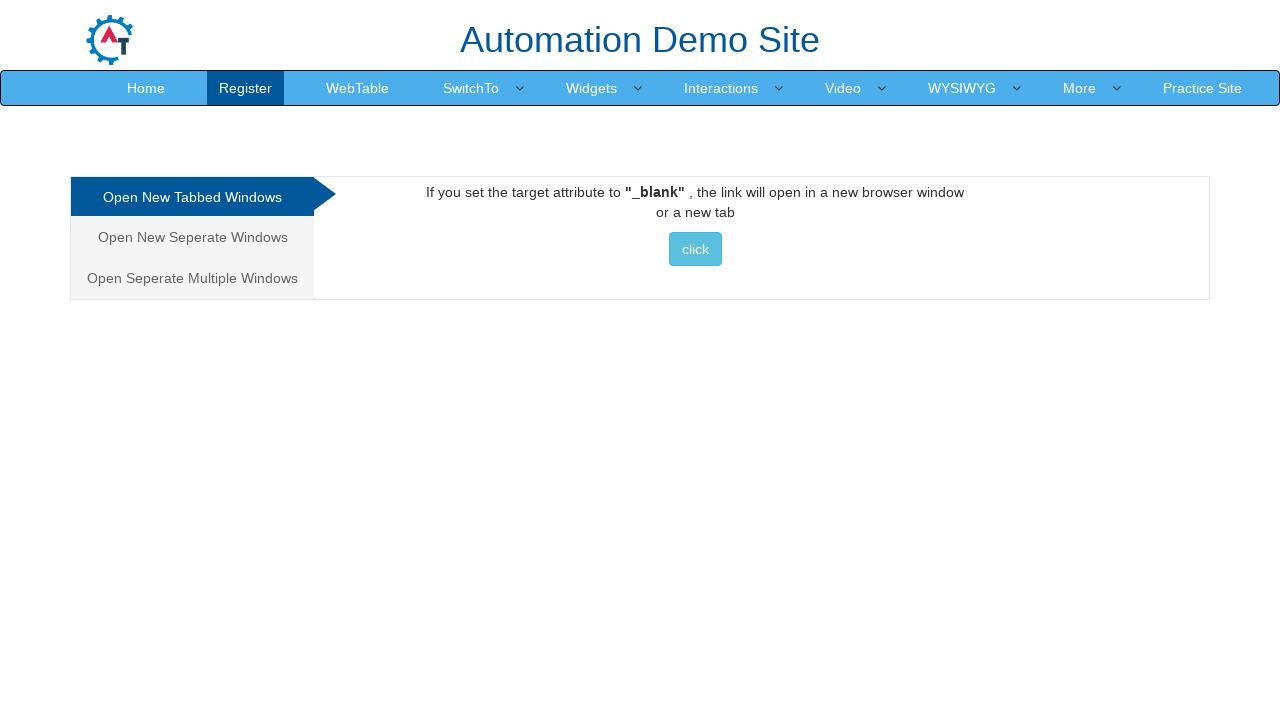

Clicked button to open new window/tab at (695, 249) on xpath=//*[@id="Tabbed"]/a/button
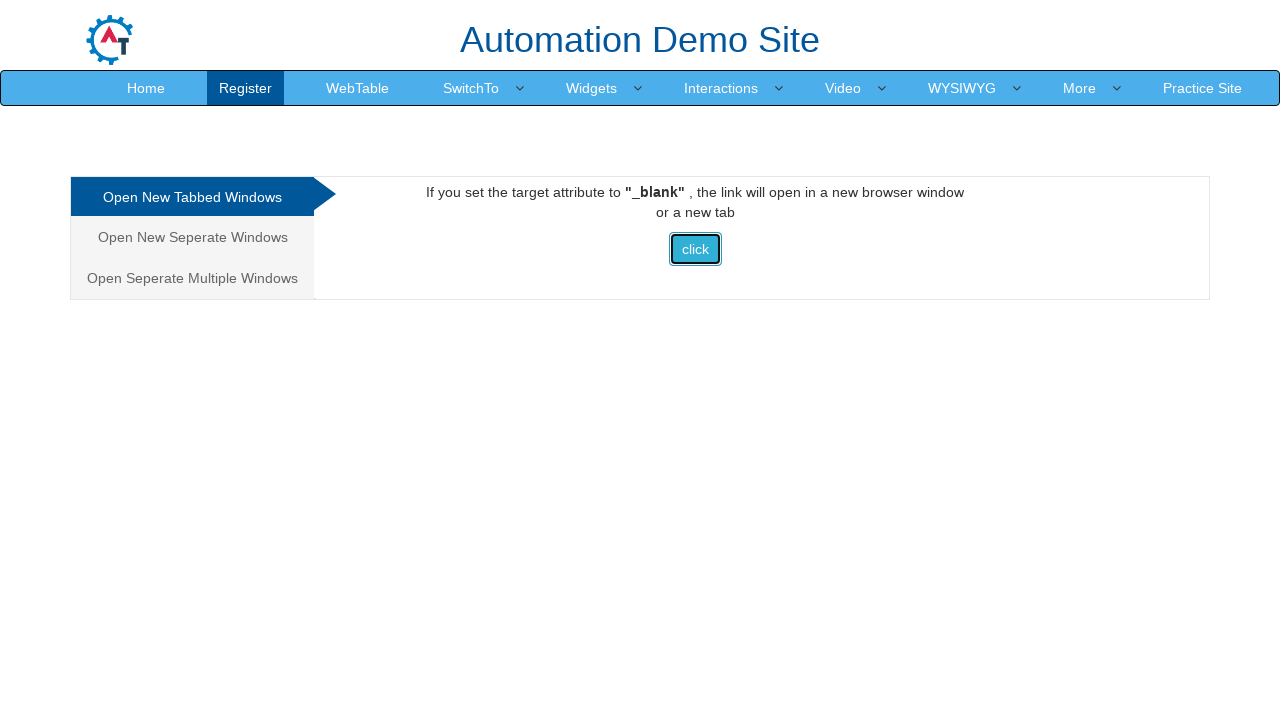

Retrieved all pages from context - found 2 window(s)/tab(s)
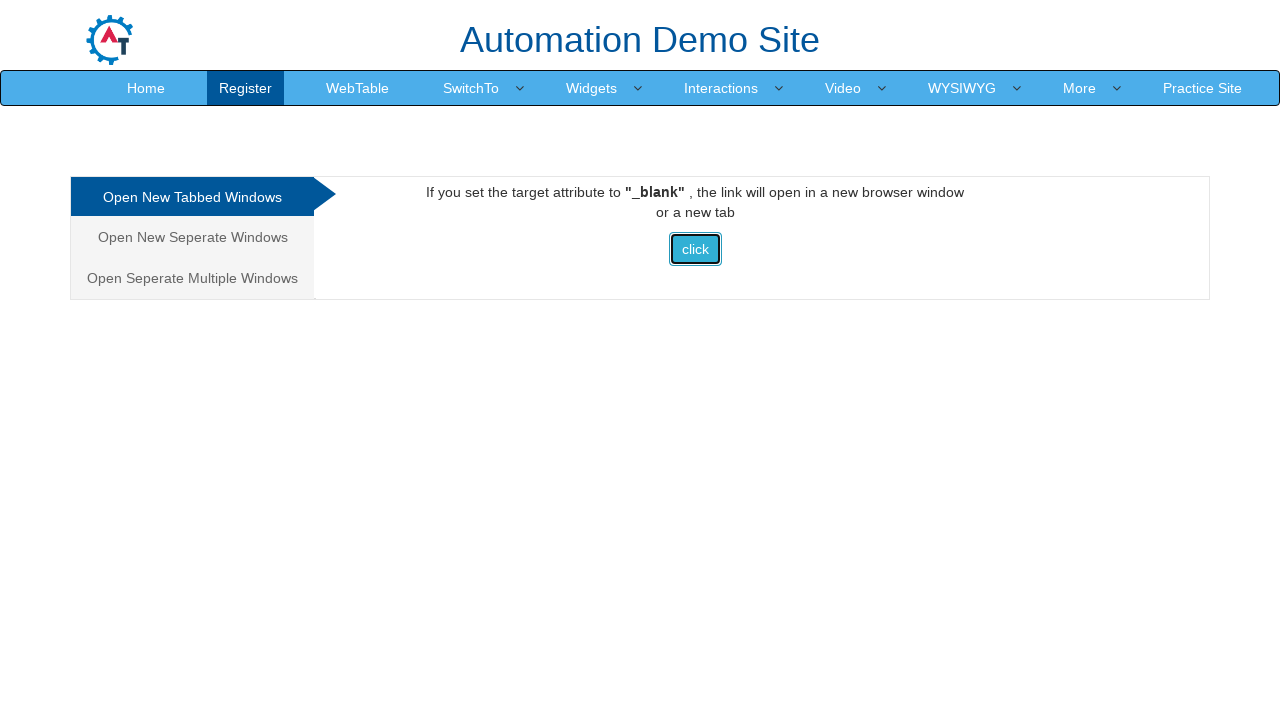

Switched to newly opened window/tab (second page in context)
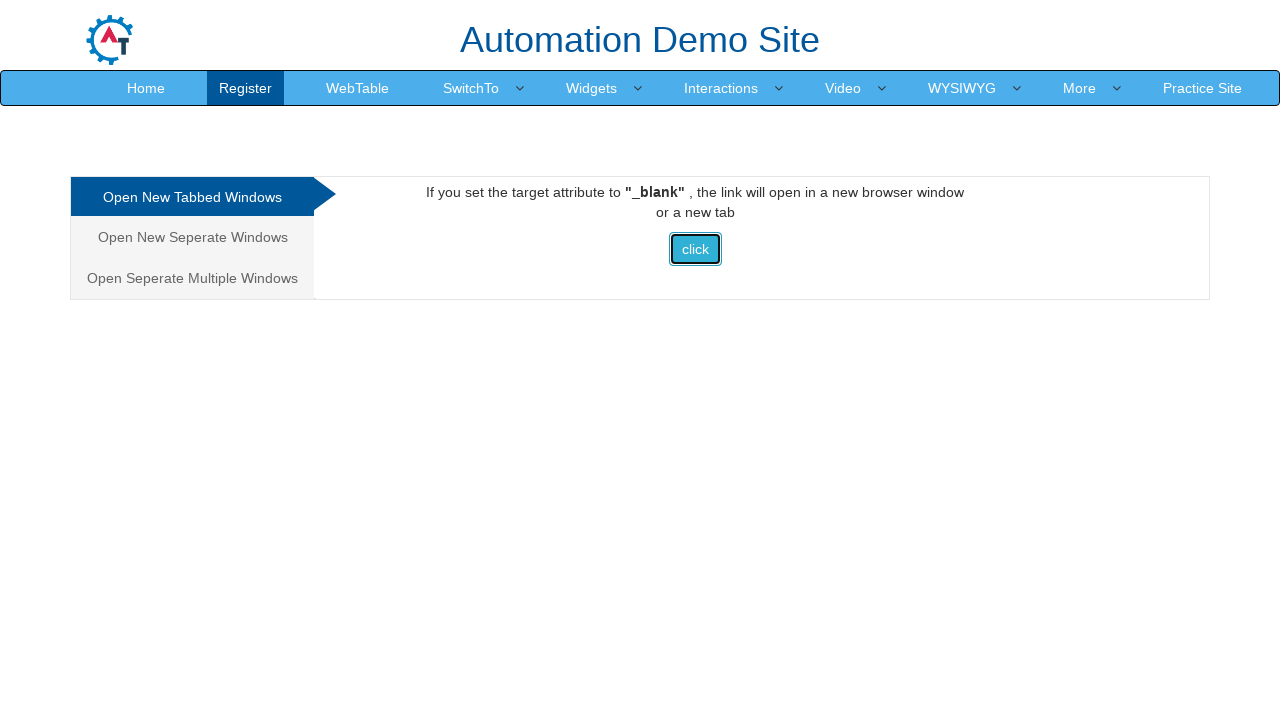

Waited for new page to load
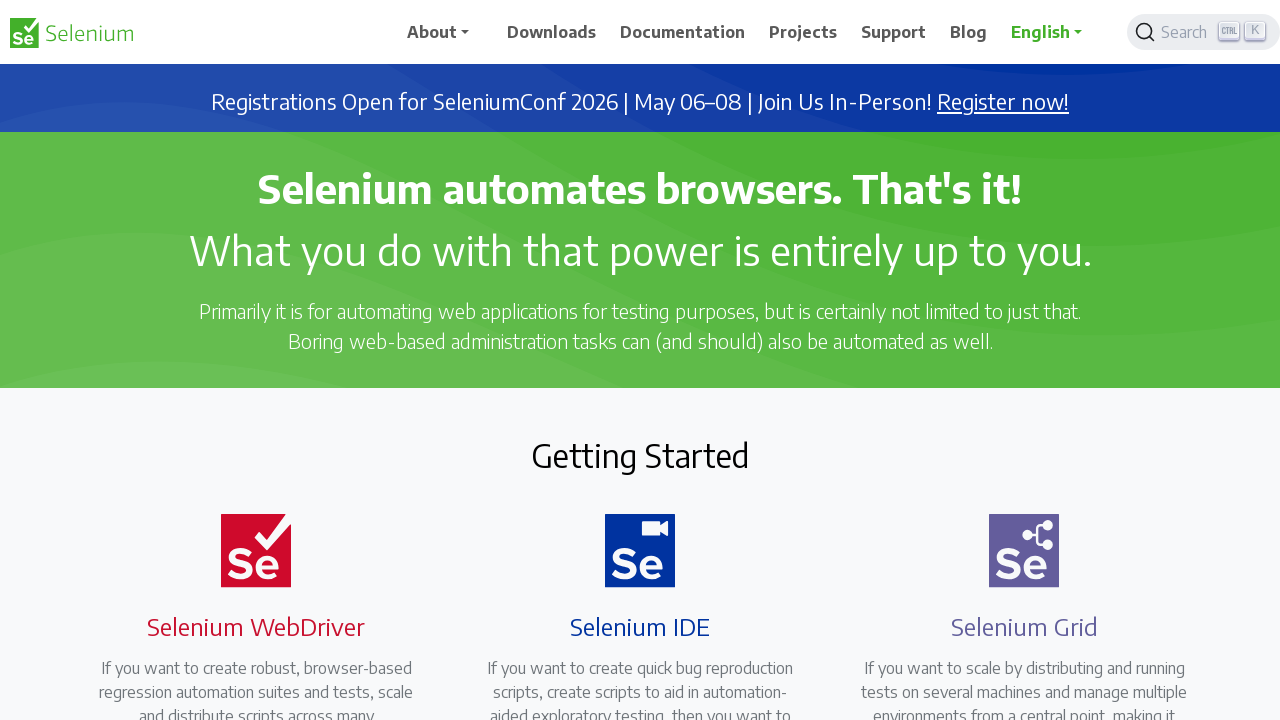

Retrieved new window title: Selenium
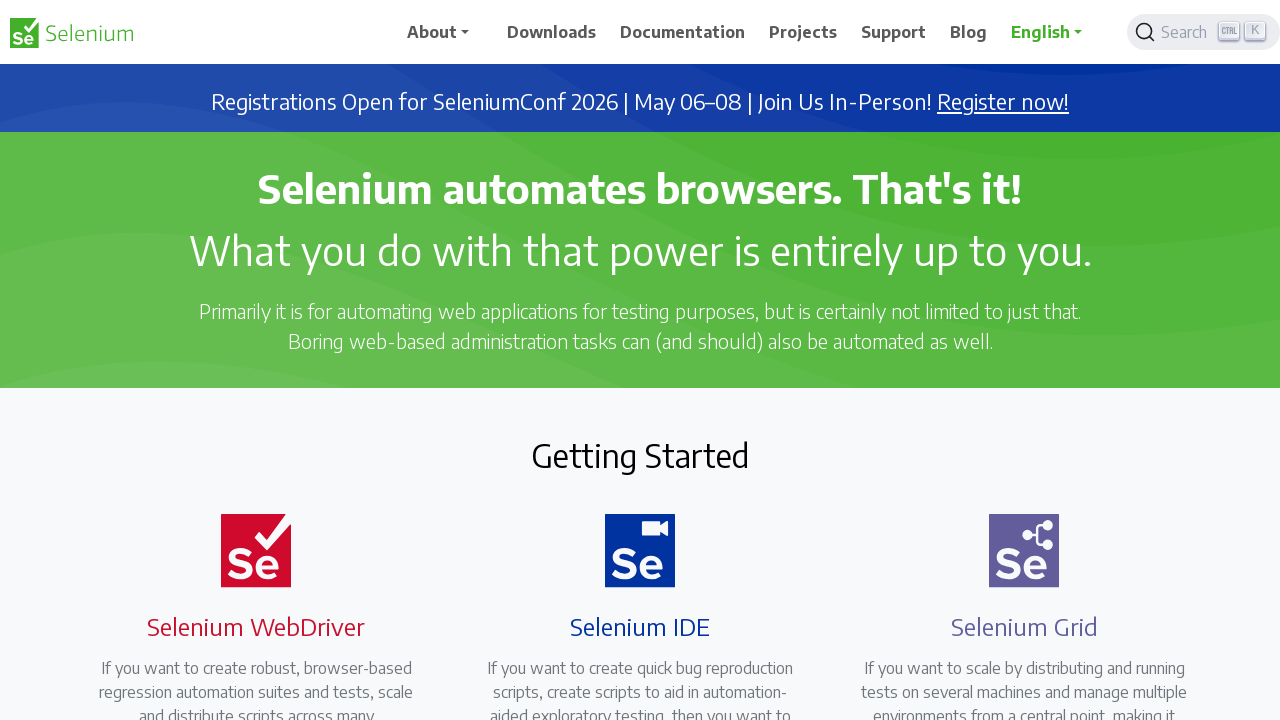

Closed the new window/tab
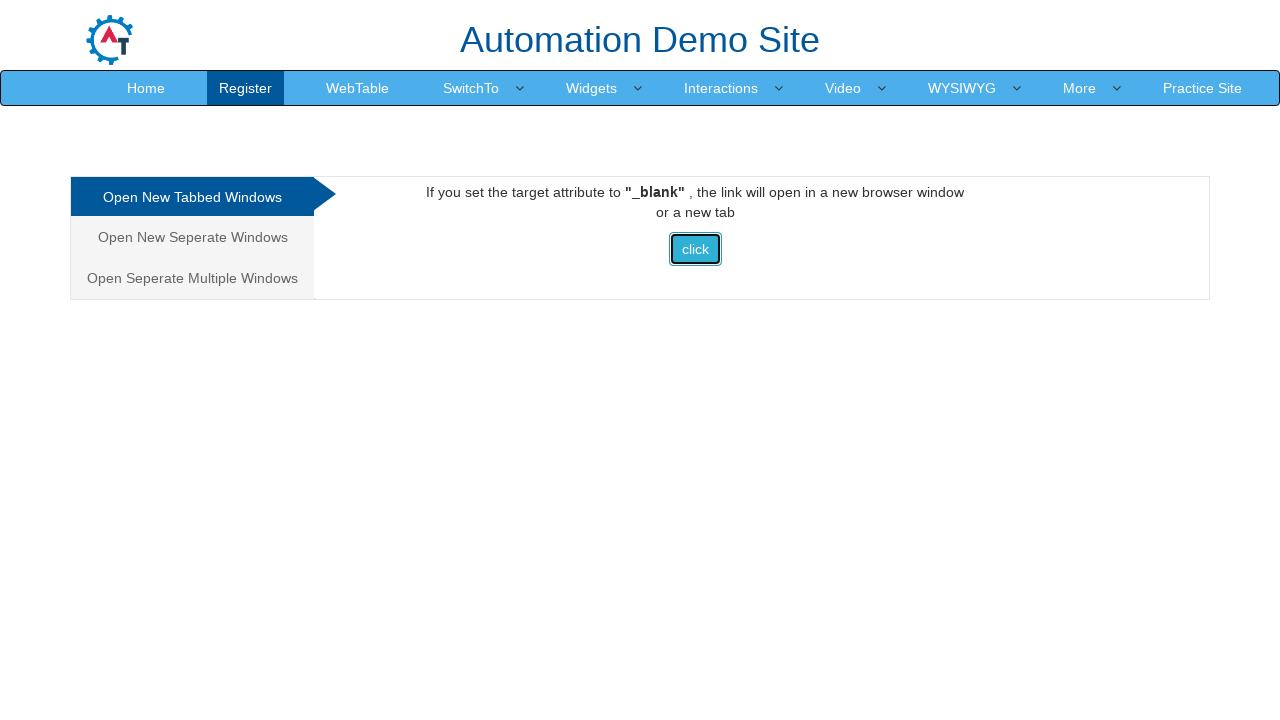

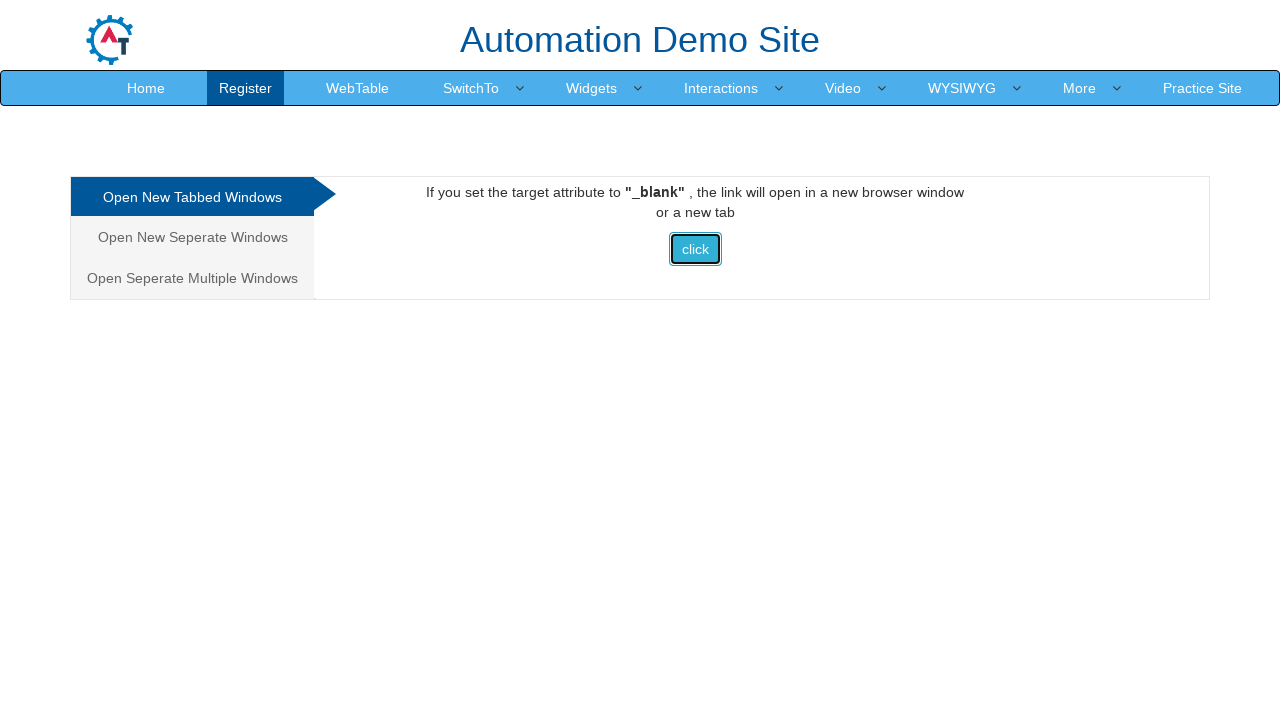